Tests interaction with an online paint tool by moving the mouse to a specific position and clicking to draw or interact with the canvas.

Starting URL: http://paintonline.editaraudio.com/

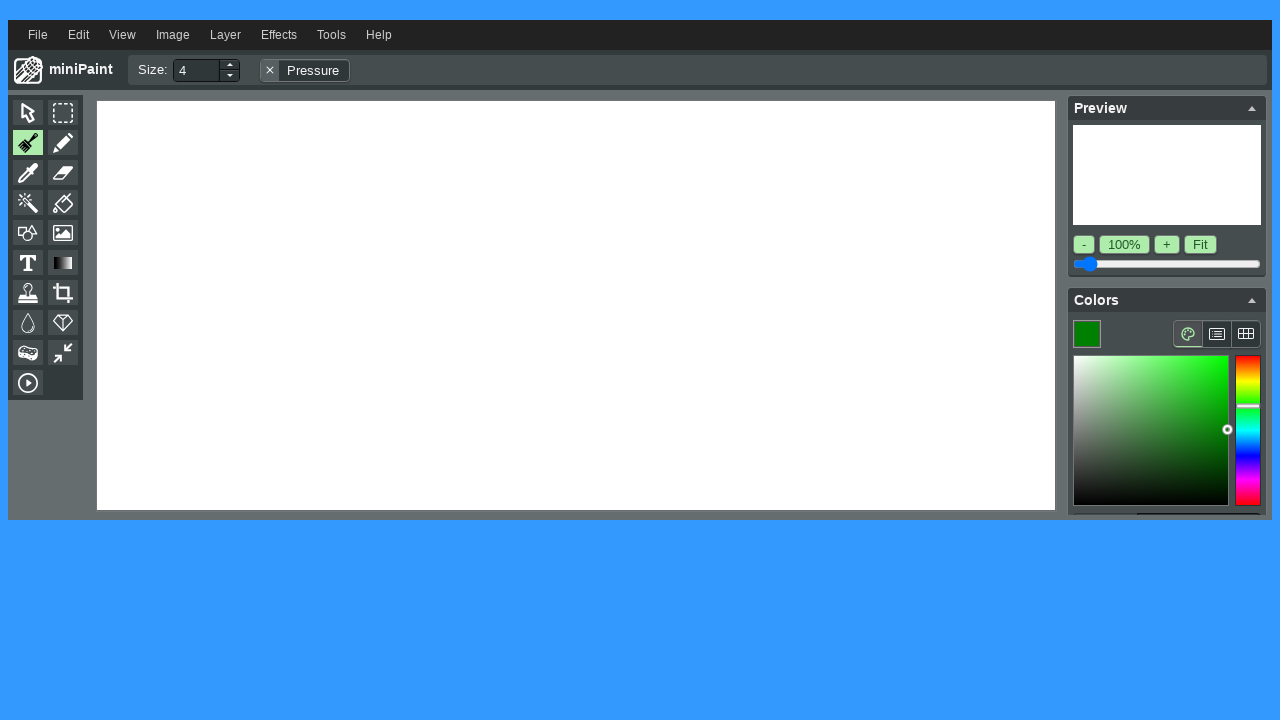

Clicked on canvas at position (250, 250) to draw or interact with the paint tool at (250, 250)
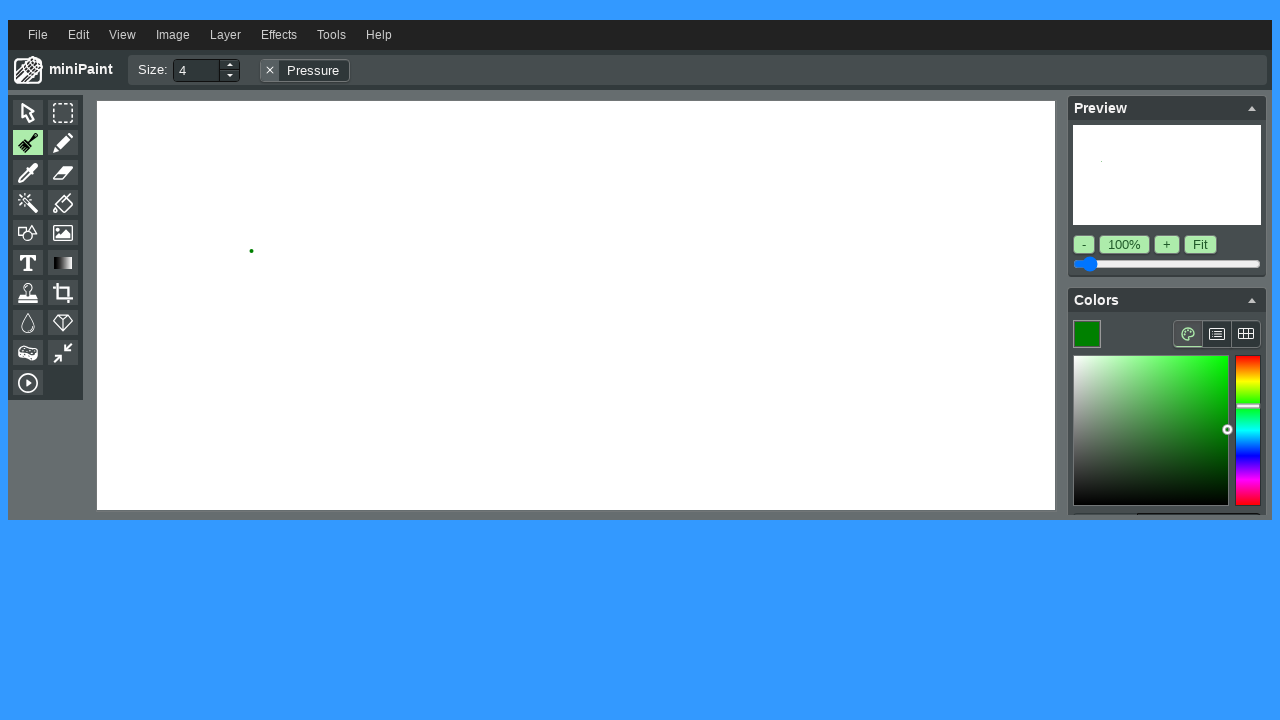

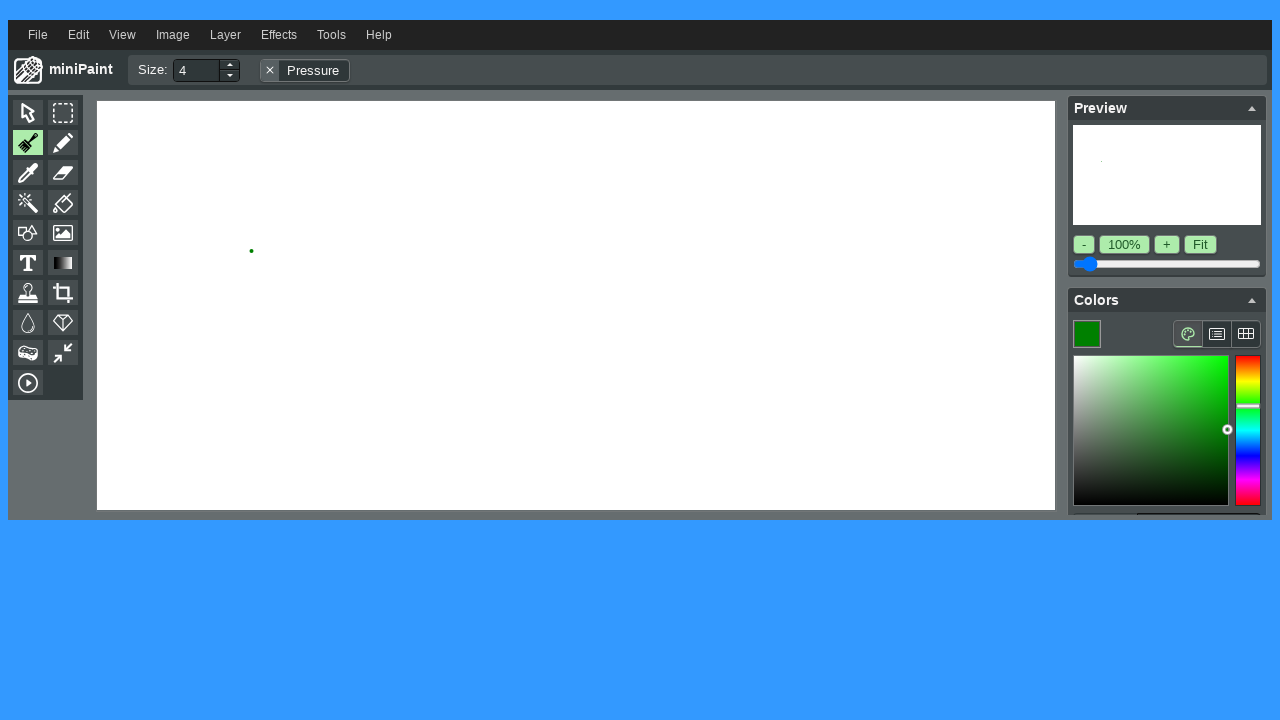